Tests fake alert dialog by triggering it and clicking OK to dismiss it.

Starting URL: https://testpages.eviltester.com/styled/alerts/fake-alert-test.html

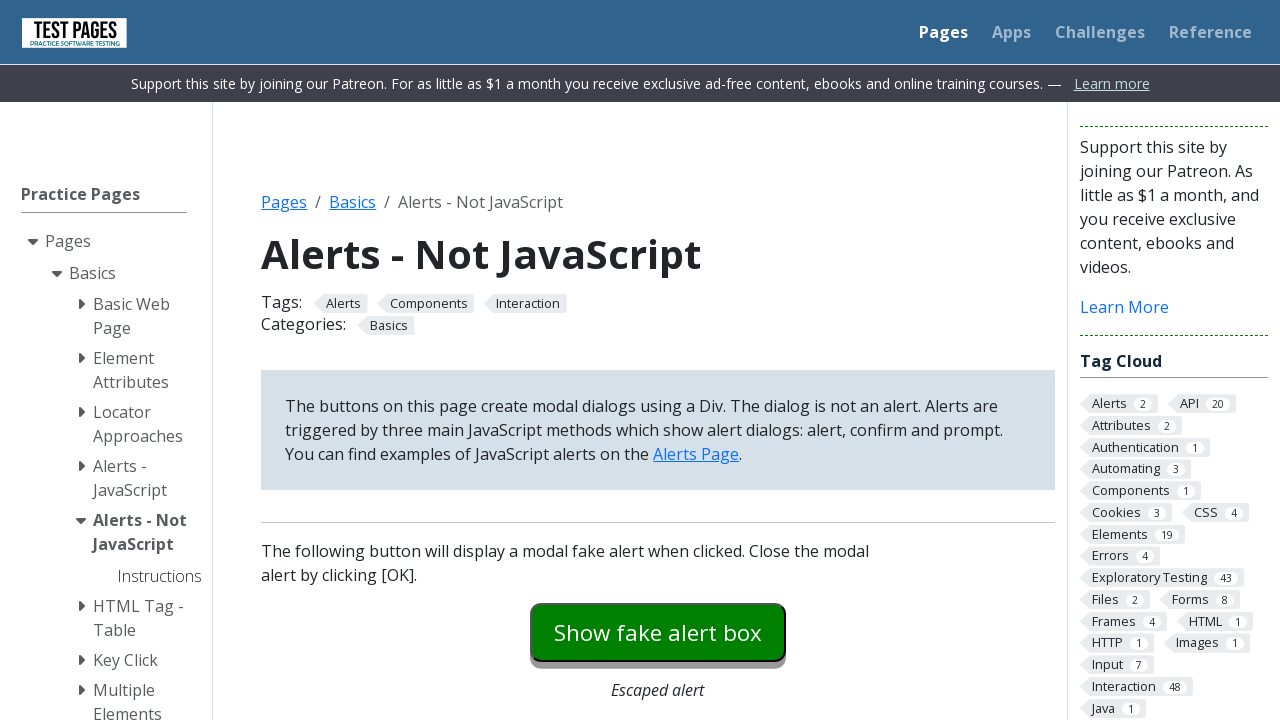

Navigated to fake alert test page
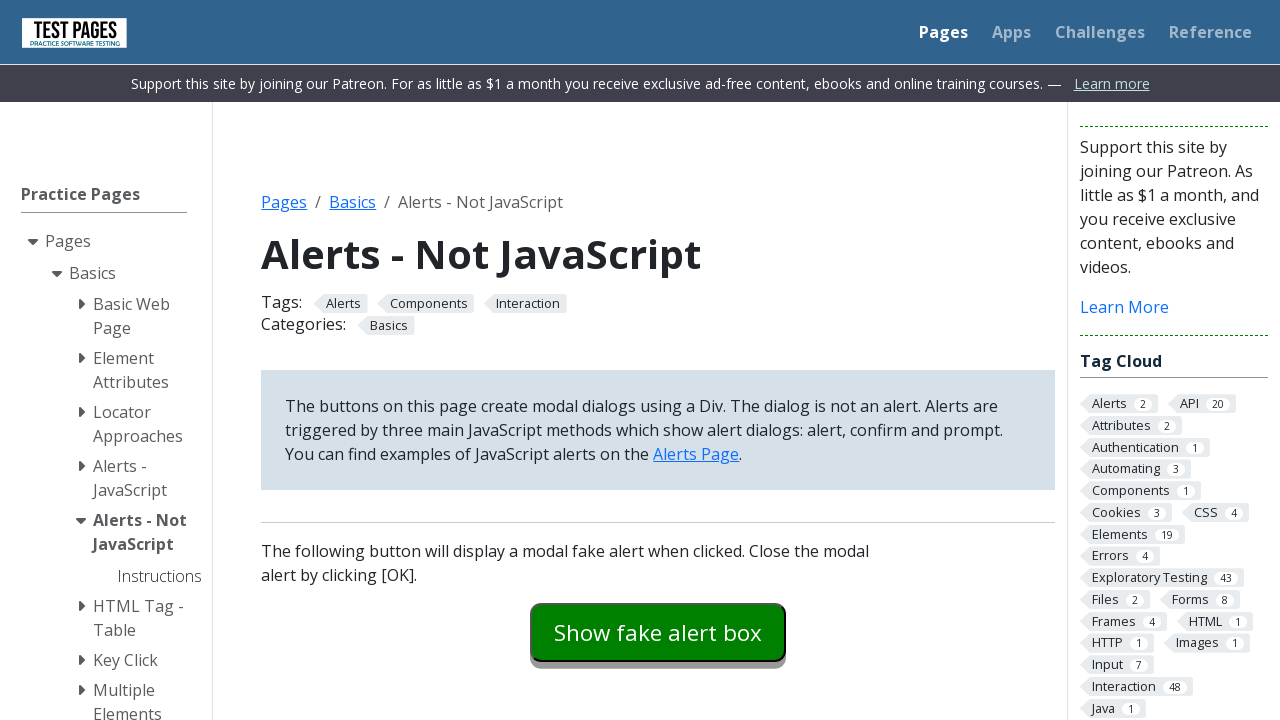

Clicked button to trigger fake alert dialog at (658, 632) on #fakealert
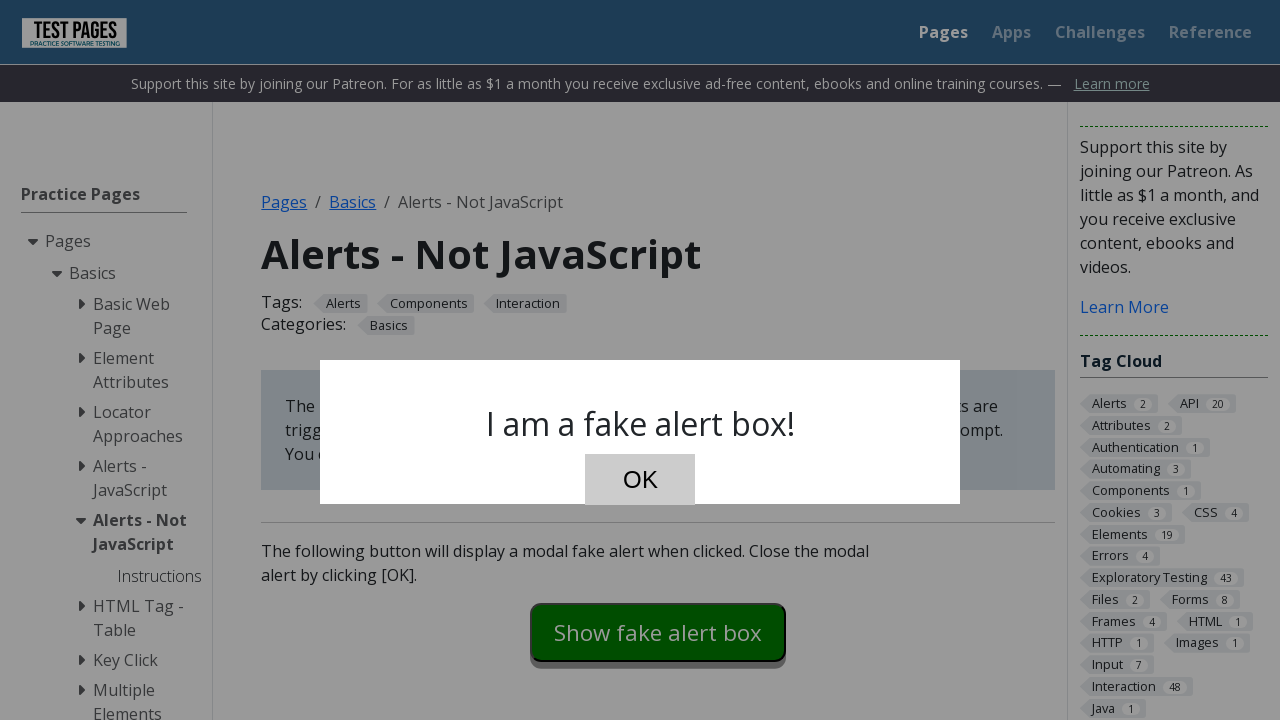

Fake alert dialog appeared and is visible
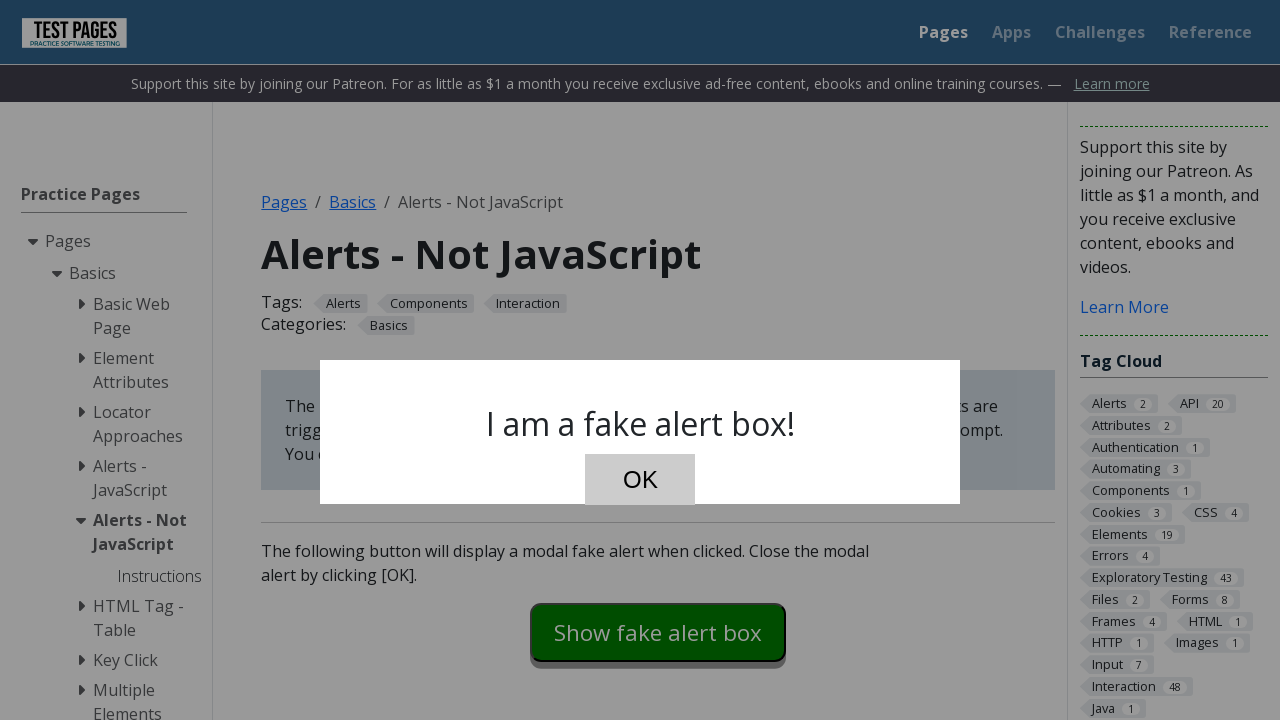

Clicked OK button to dismiss fake alert at (640, 480) on #dialog-ok
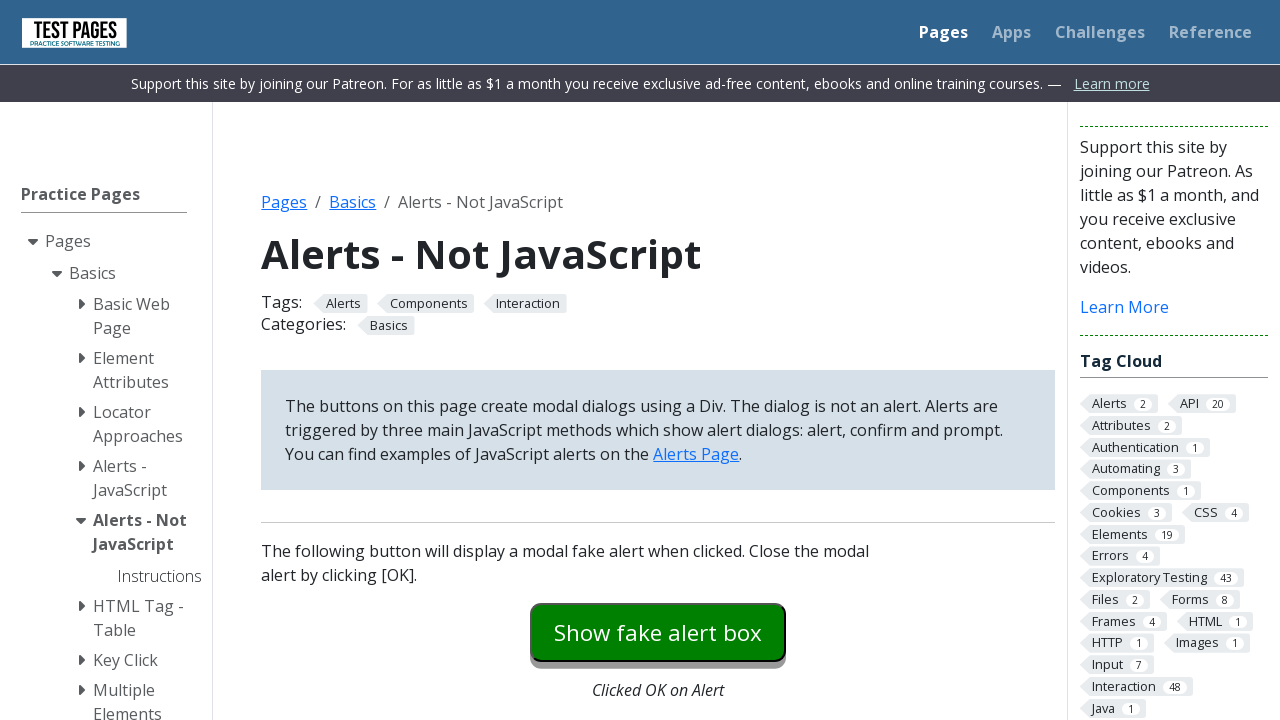

Verified fake alert dialog is hidden after dismissal
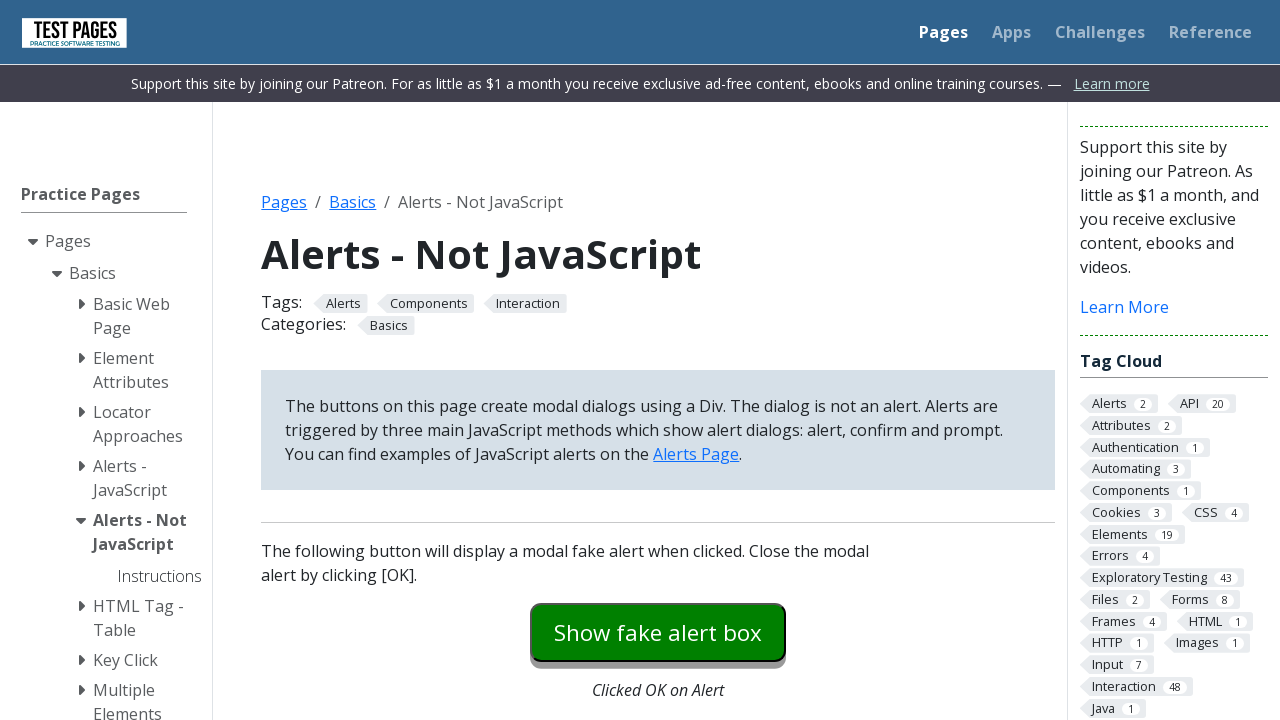

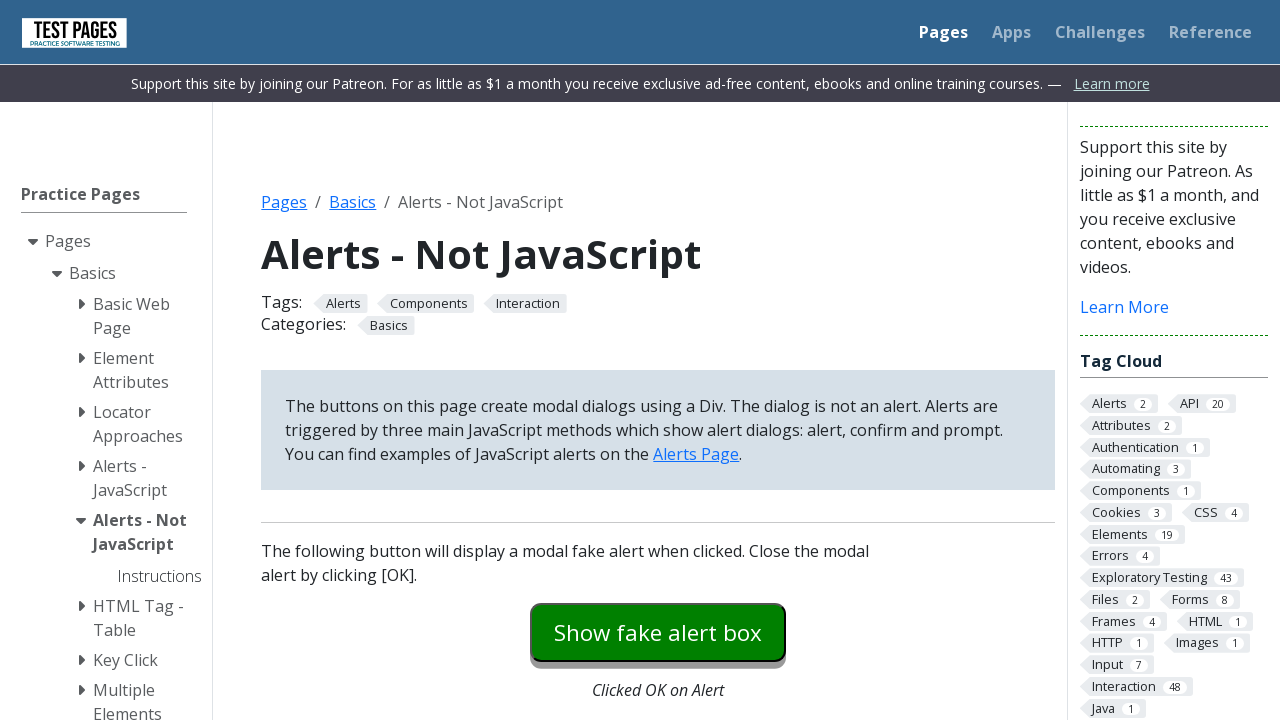